Navigates to a test page and clicks on the JavaScript exception button

Starting URL: https://www.selenium.dev/selenium/web/bidi/logEntryAdded.html

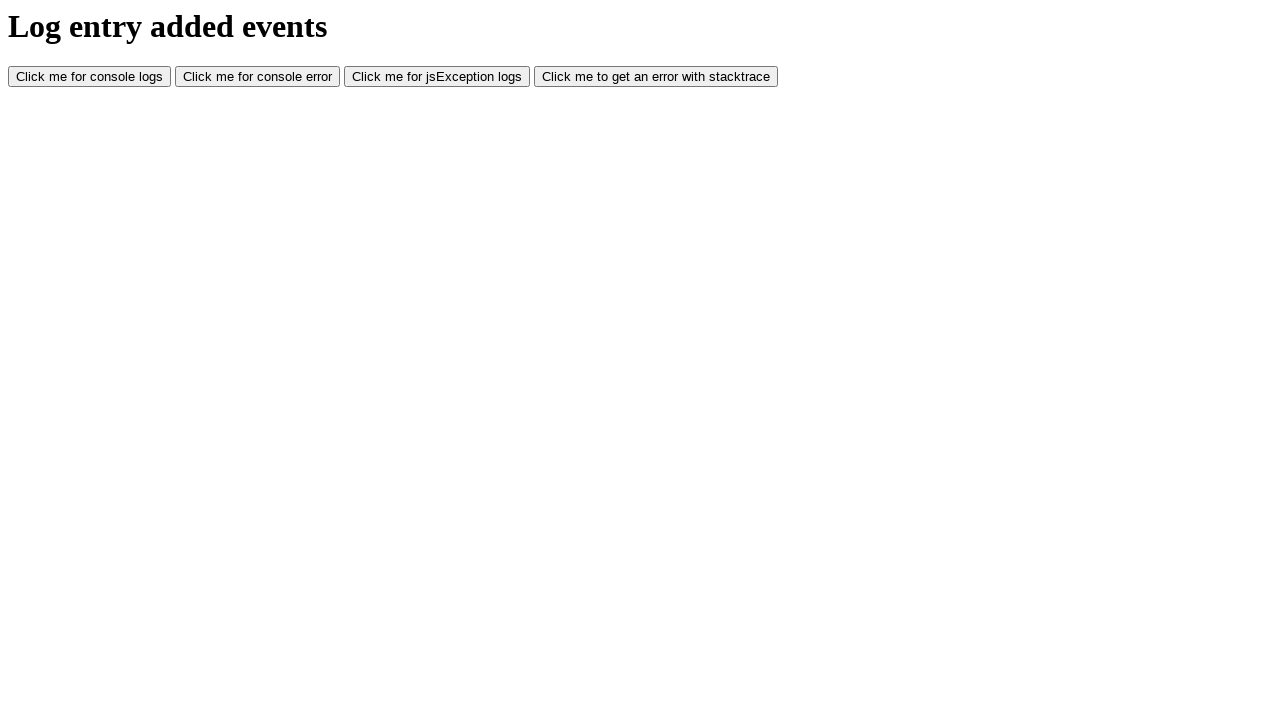

Navigated to the BiDi logEntryAdded test page
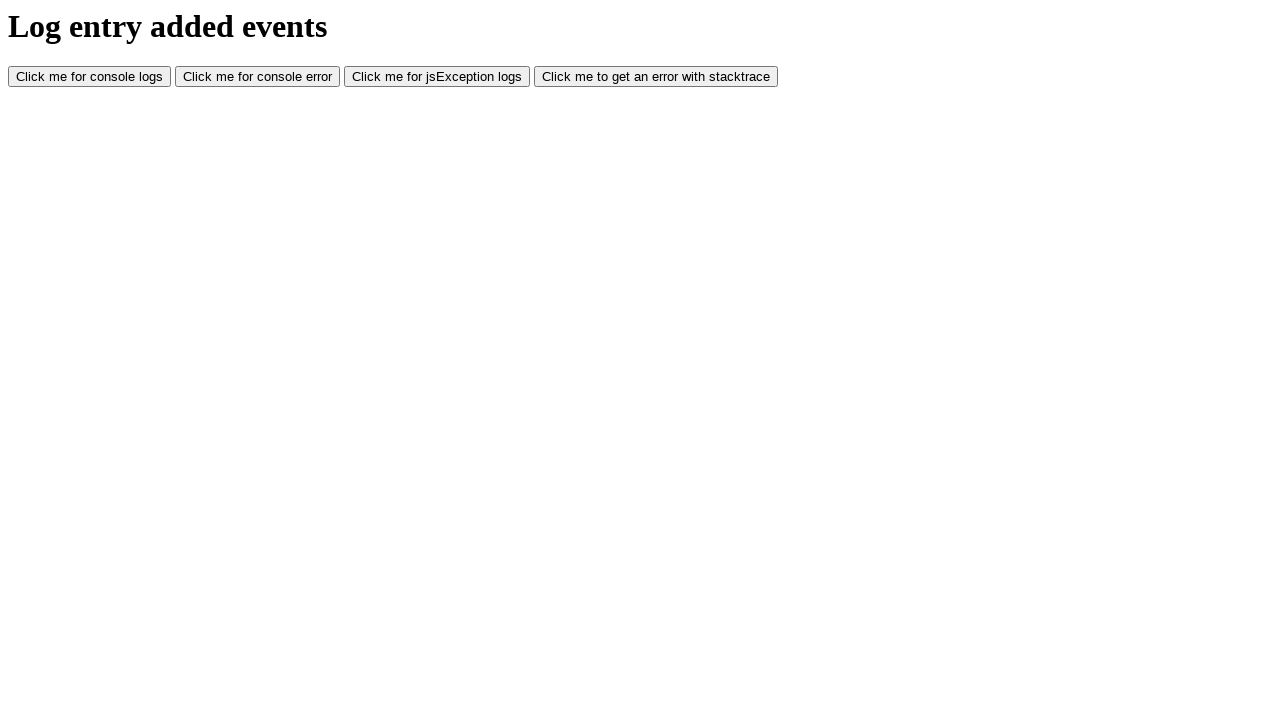

Clicked the JavaScript exception button at (437, 77) on #jsException
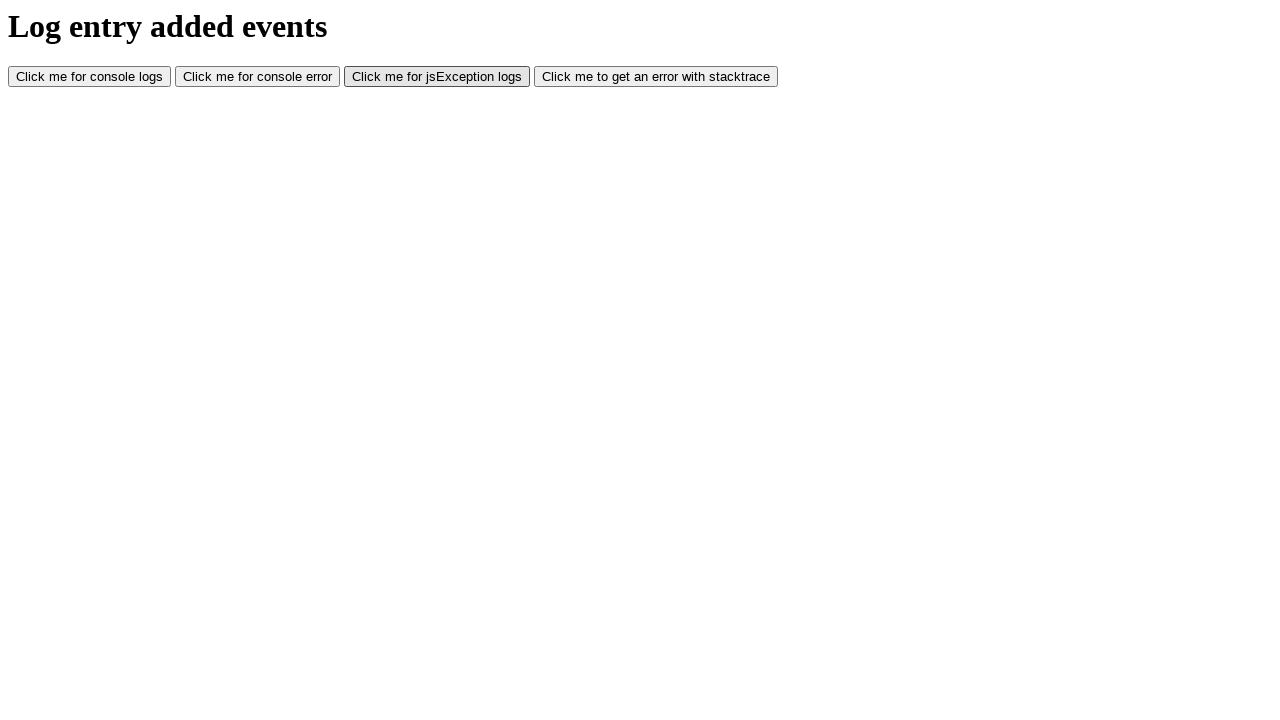

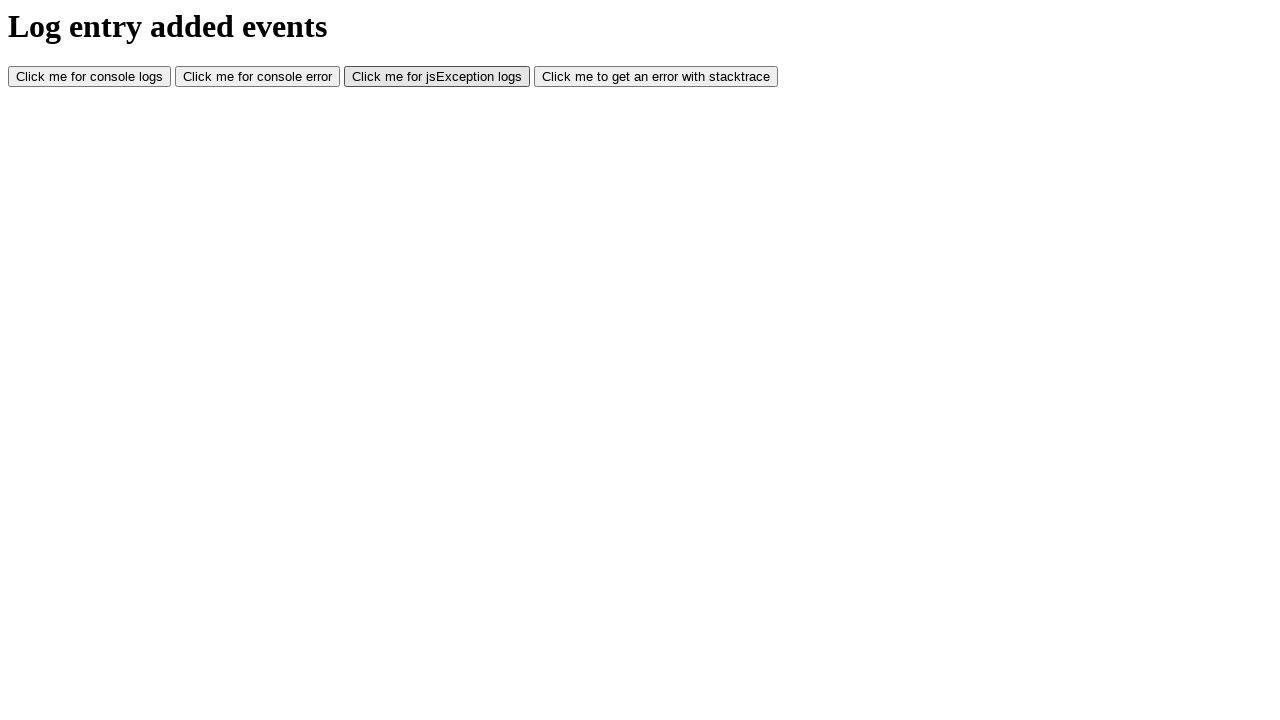